Tests that the A/B Testing link on the Cydeo practice page is clickable and clicks on it

Starting URL: https://practice.cydeo.com/

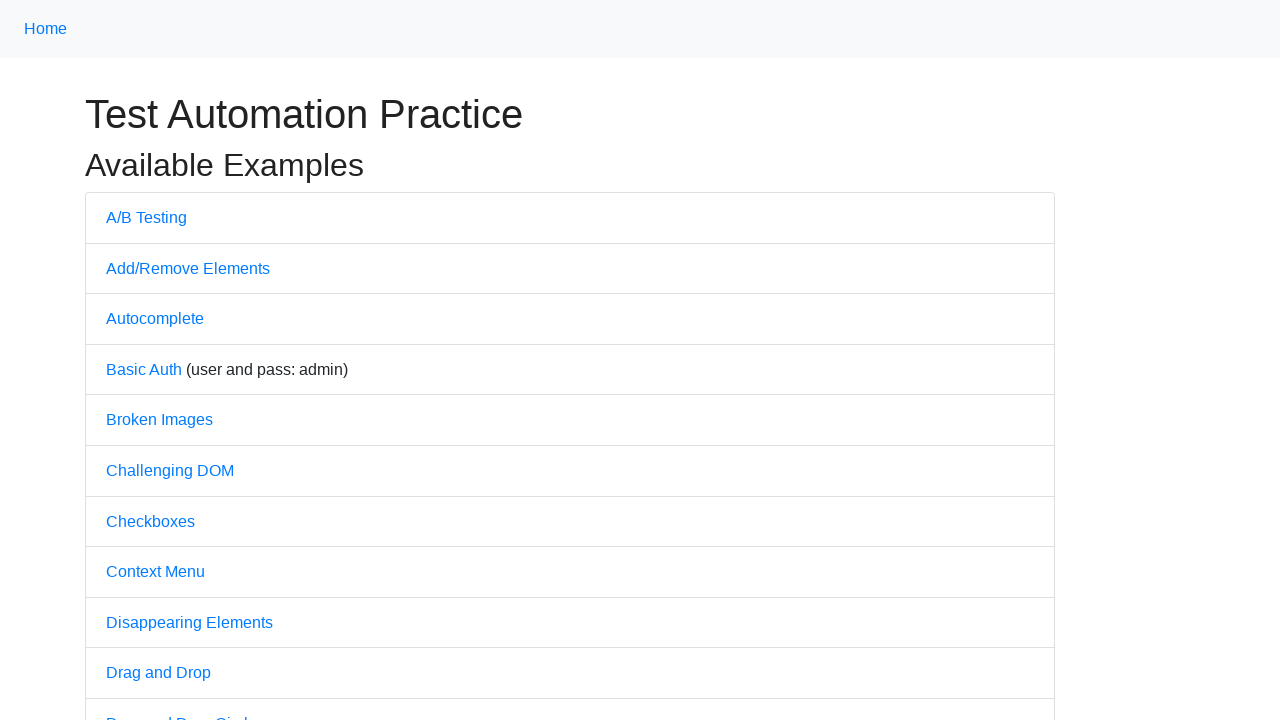

Navigated to Cydeo practice page
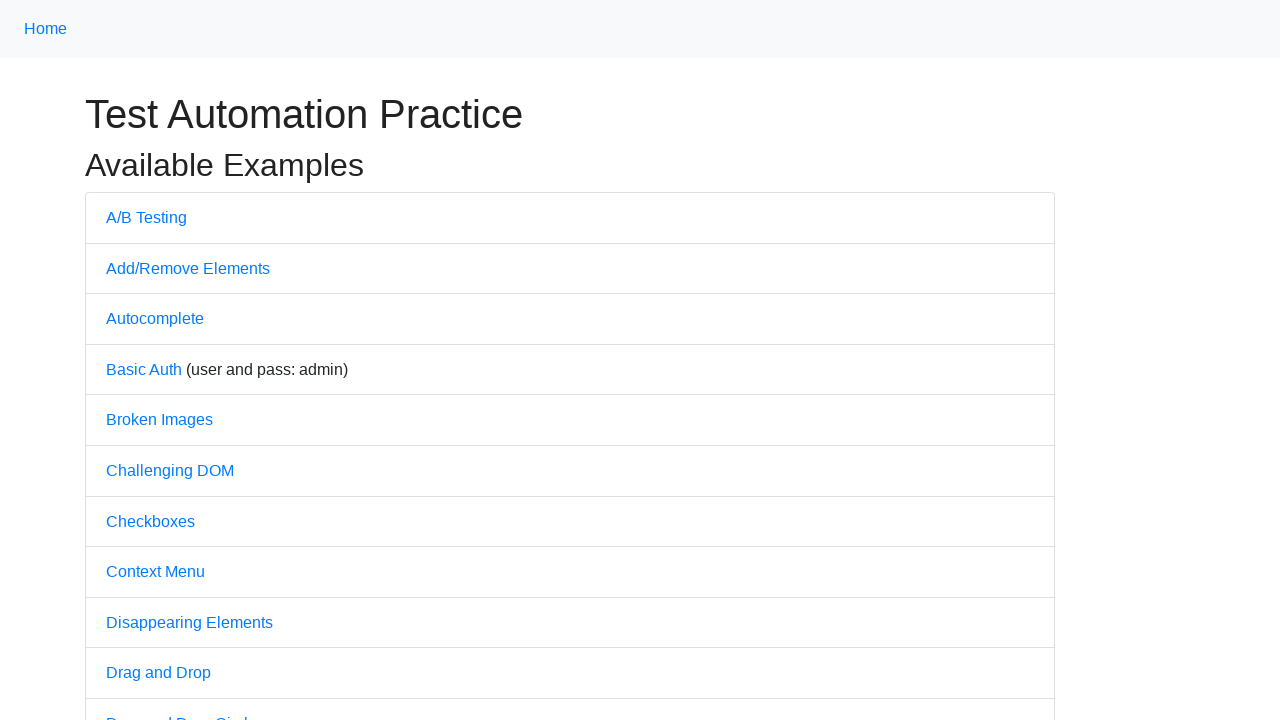

Clicked on A/B Testing link at (146, 217) on text='A/B Testing'
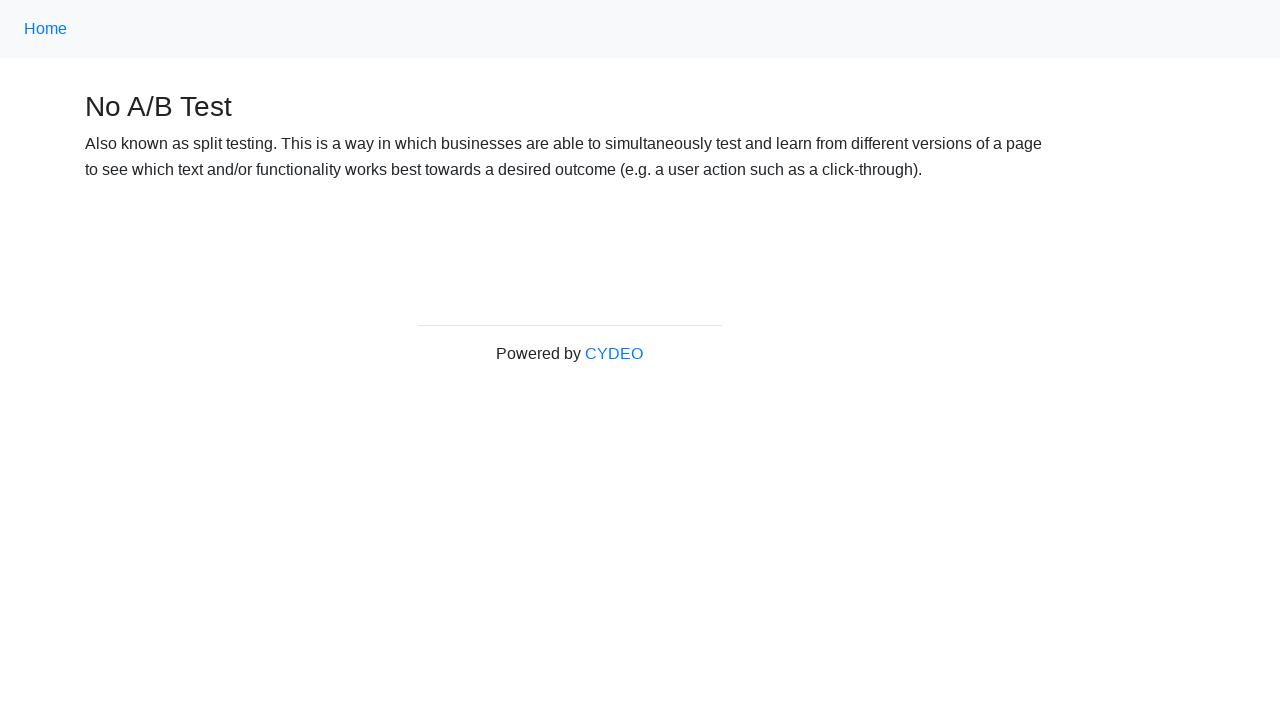

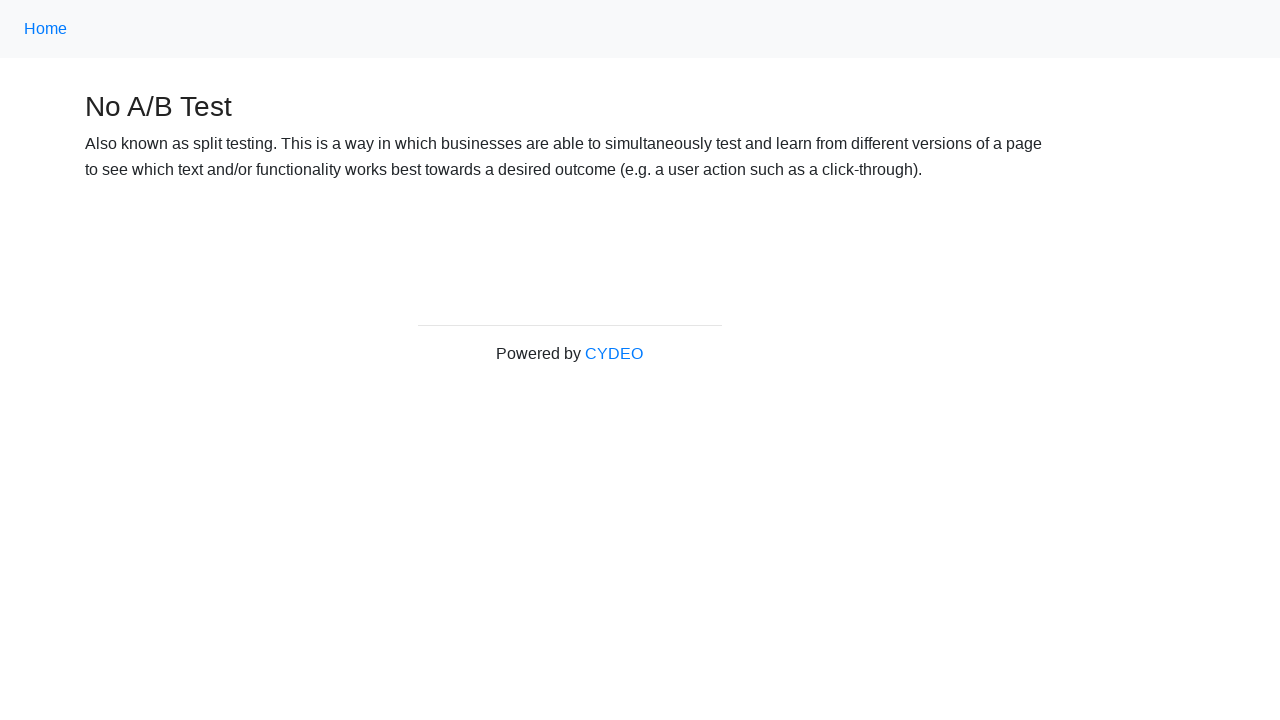